Tests nested form validation scenarios including submitting empty form, partially filled form (username only), and successful registration with complete valid data.

Starting URL: https://osstep.github.io/steps

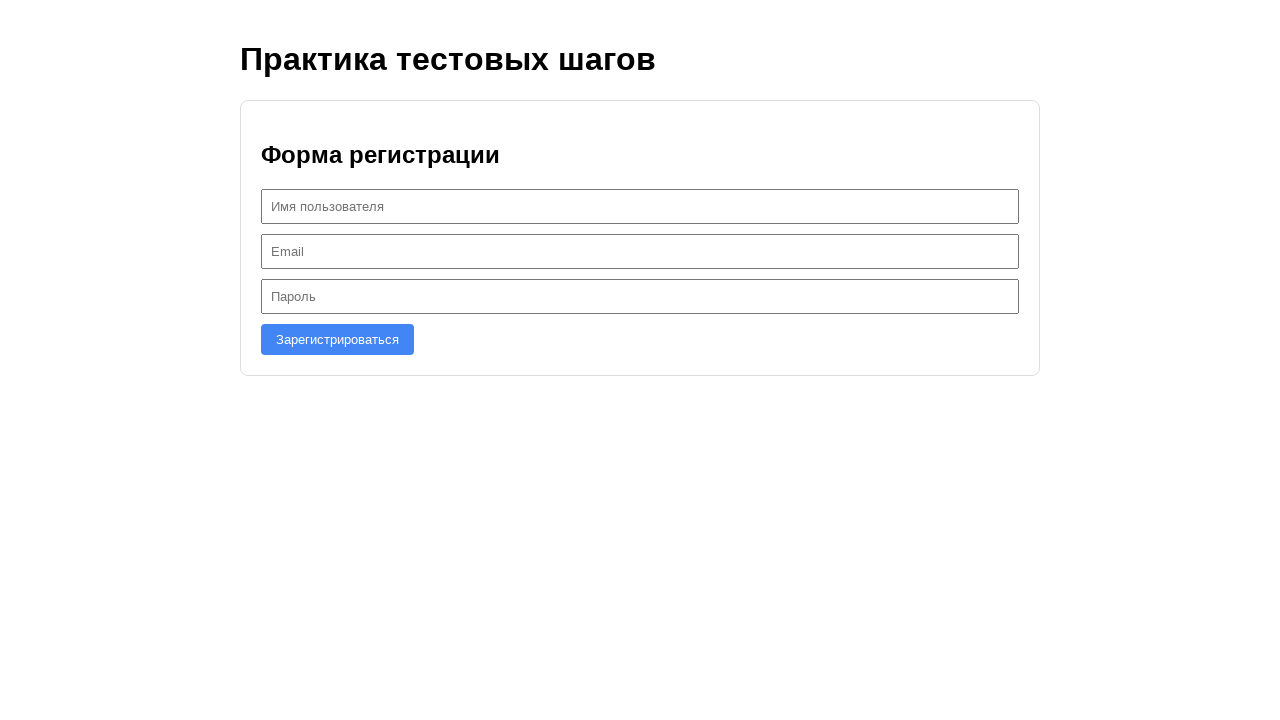

Clicked registration button with empty form at (338, 339) on internal:role=button[name="Зарегистрироваться"i]
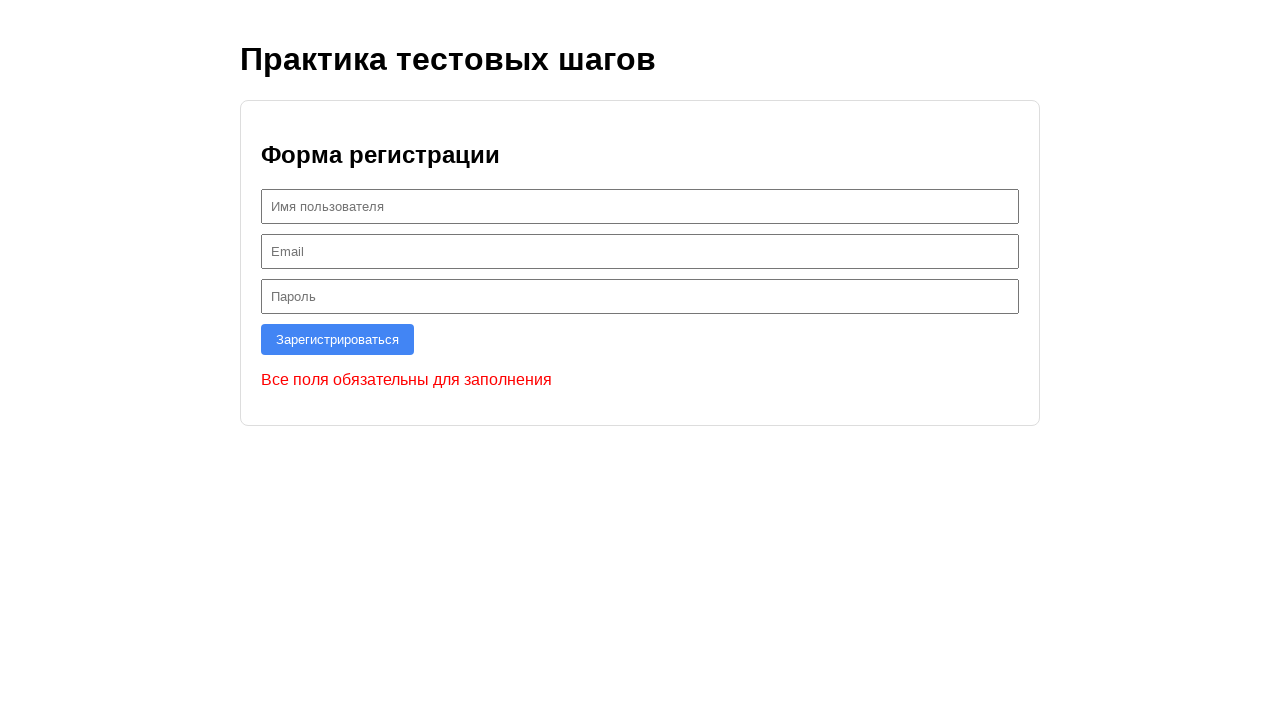

Error message displayed for empty form submission
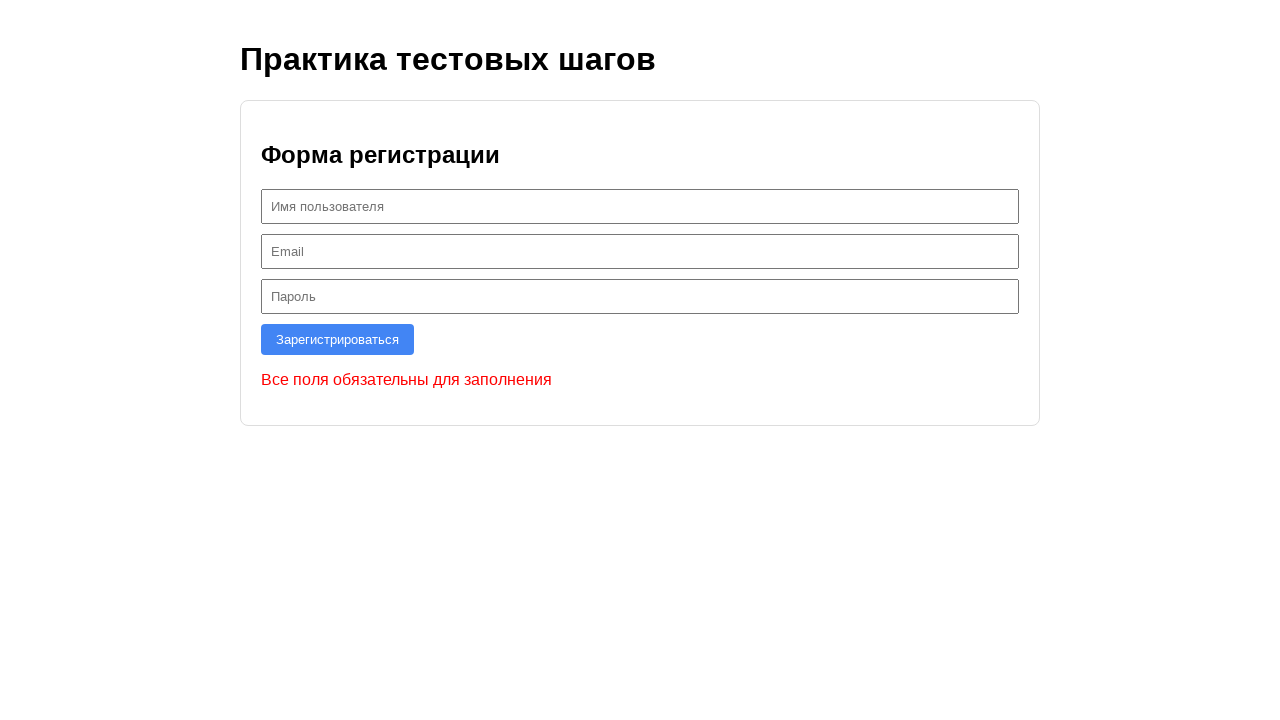

Filled username field with 'partialuser' on #username
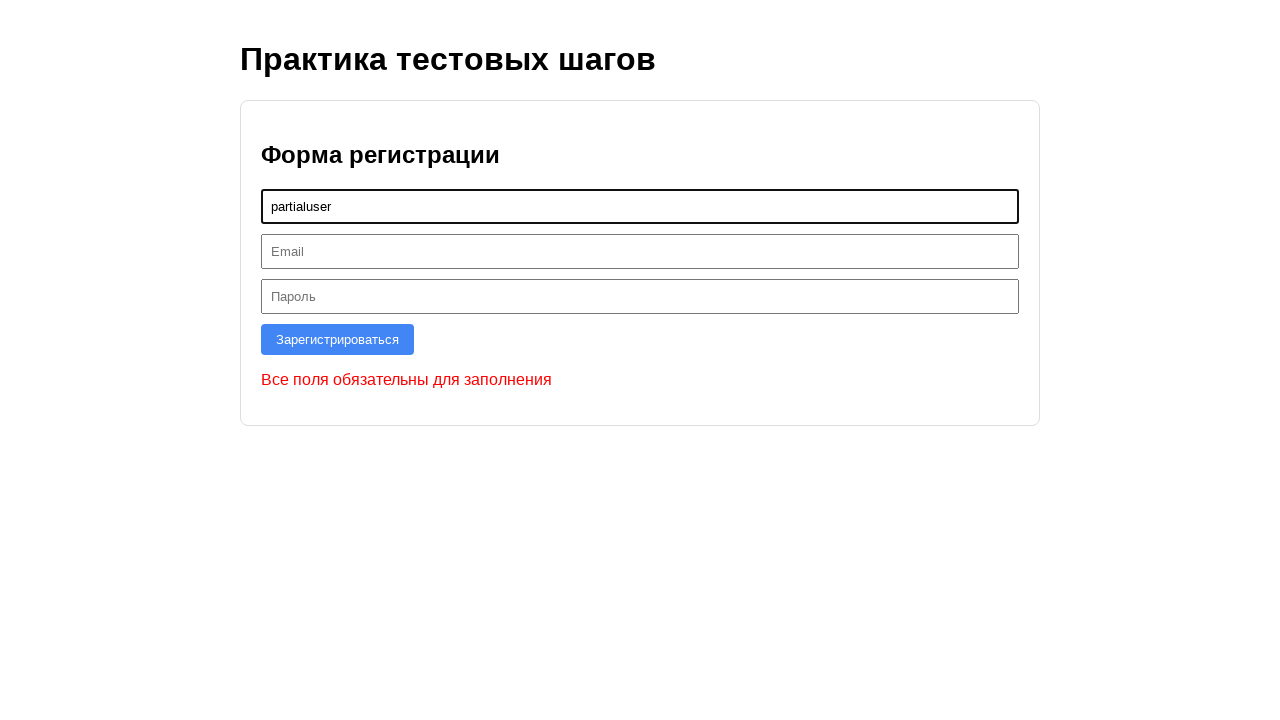

Clicked registration button with only username filled at (338, 339) on internal:role=button[name="Зарегистрироваться"i]
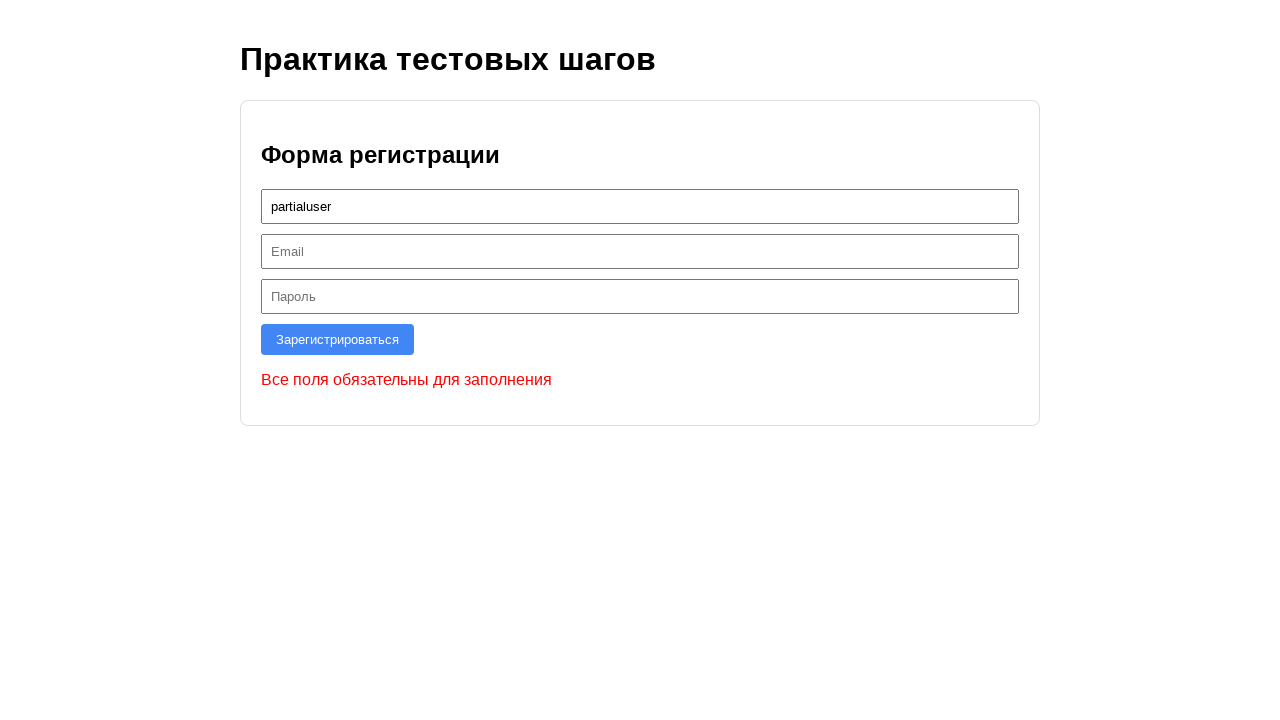

Error message displayed for partially filled form
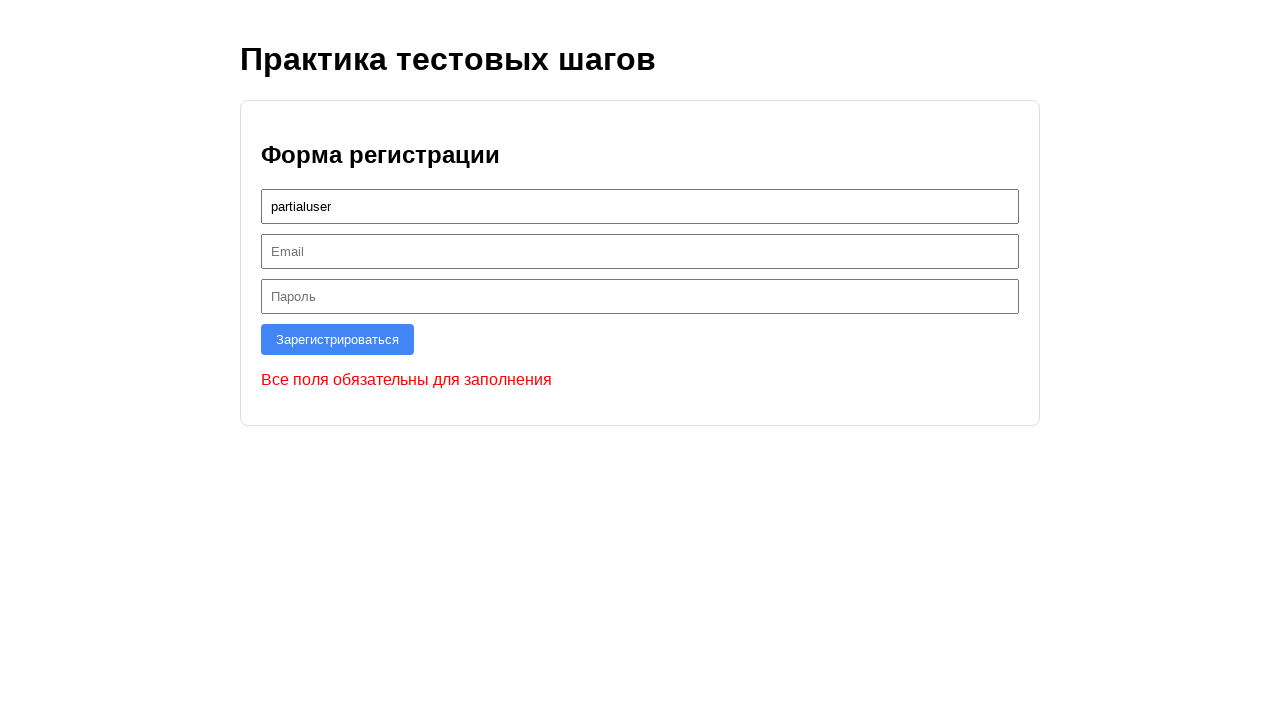

Filled username field with 'validuser' on #username
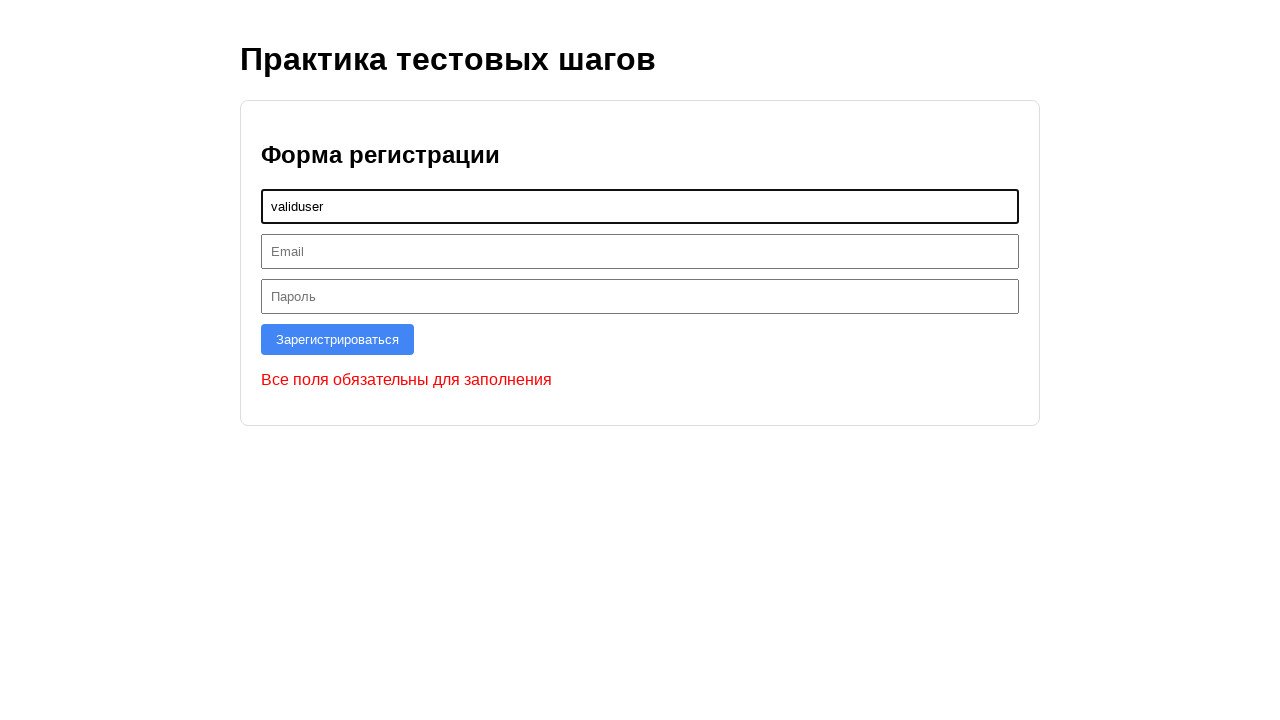

Filled email field with 'valid@example.com' on #email
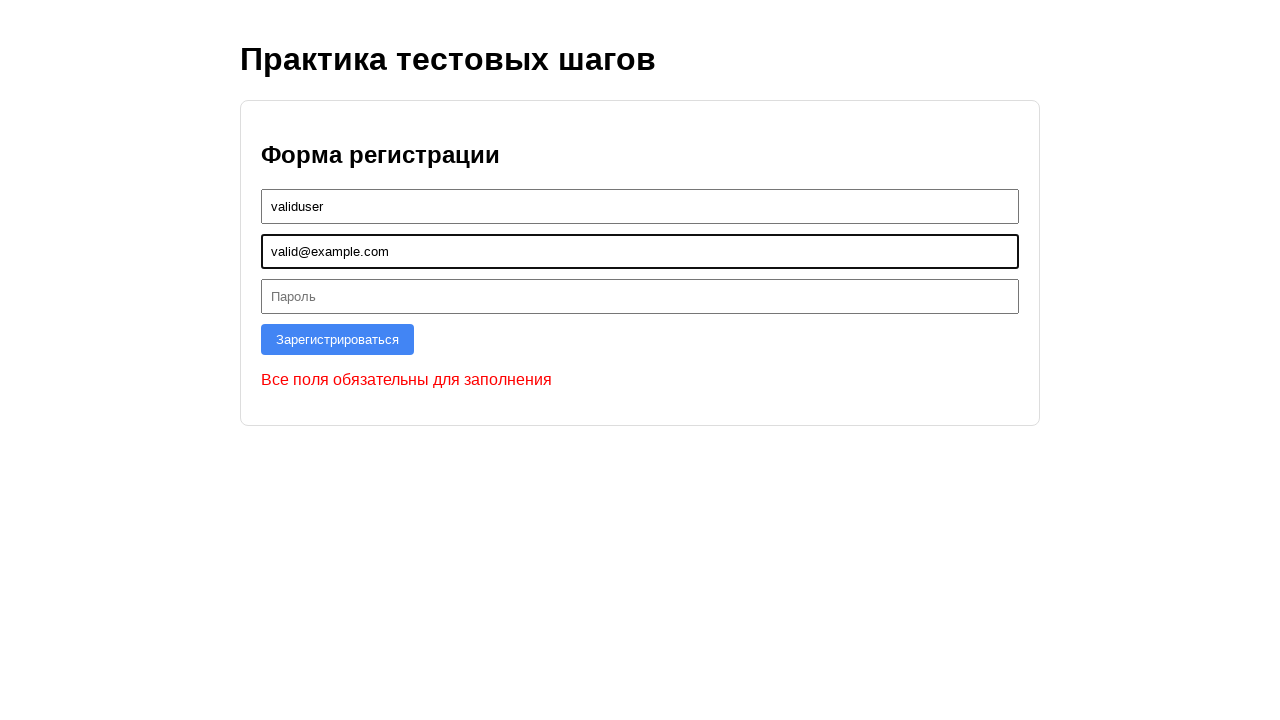

Filled password field with 'validpassword123' on #password
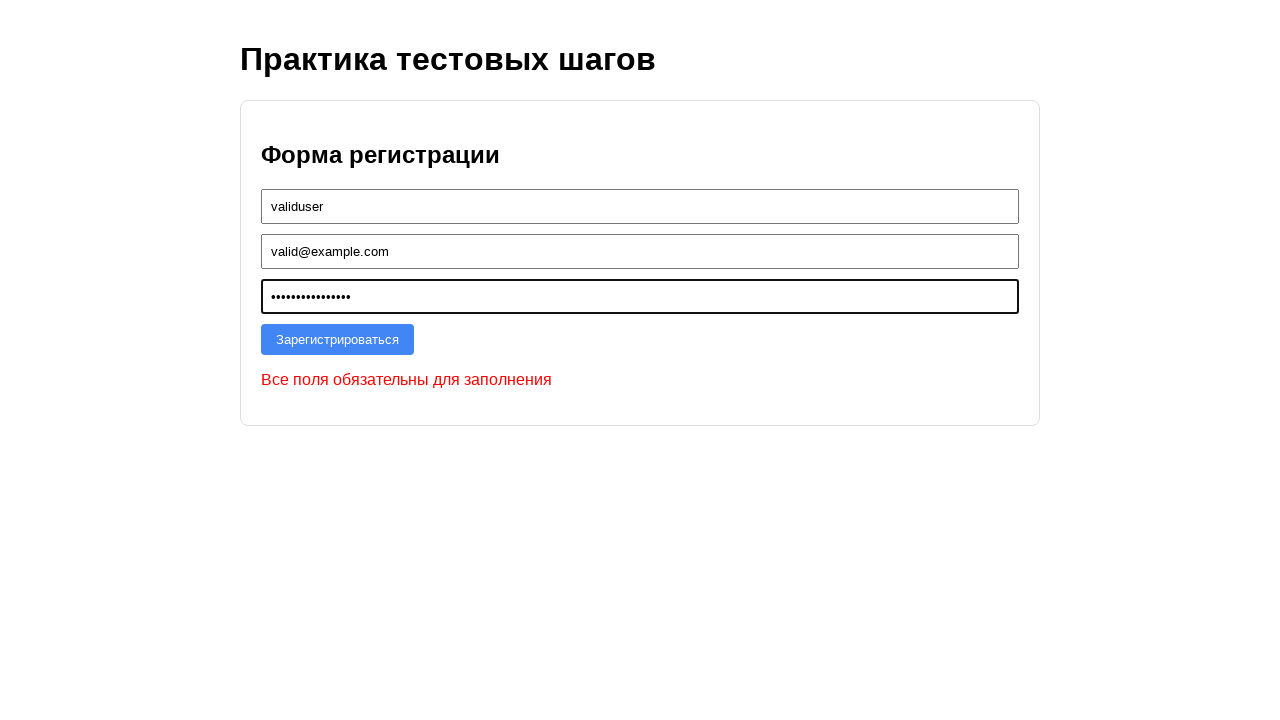

Clicked registration button with complete valid data at (338, 339) on internal:role=button[name="Зарегистрироваться"i]
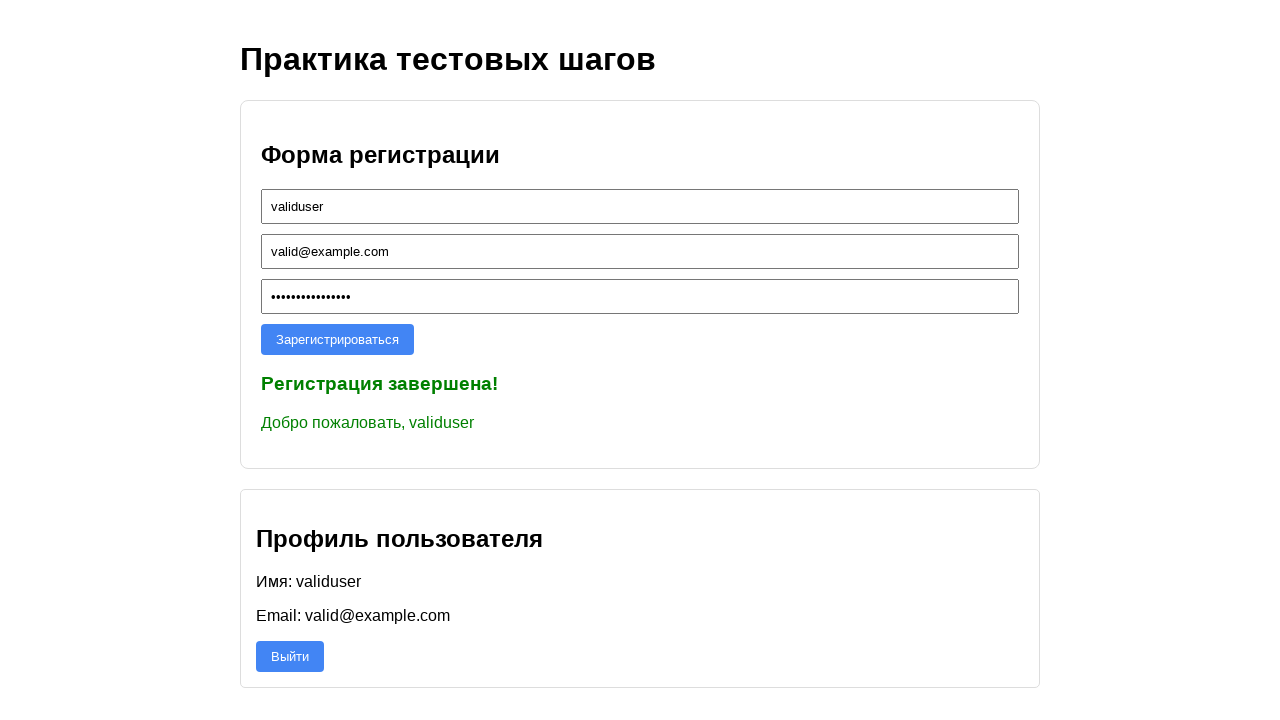

Success message displayed after successful registration
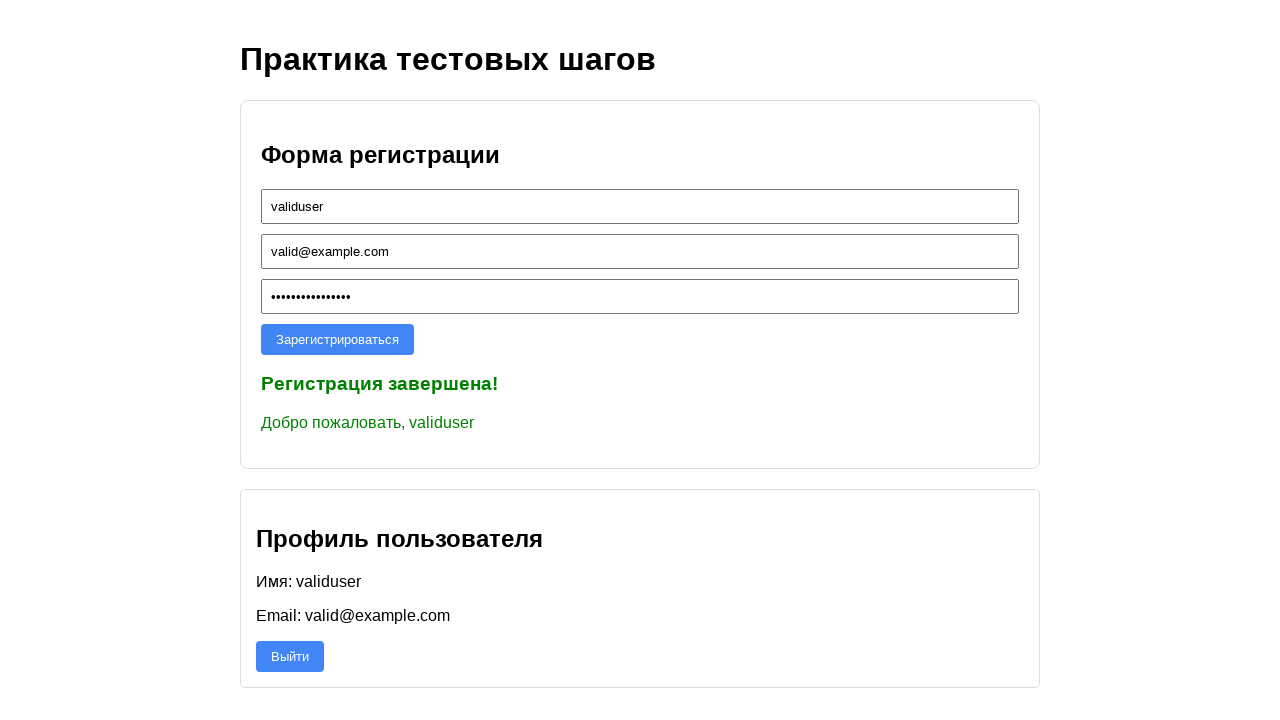

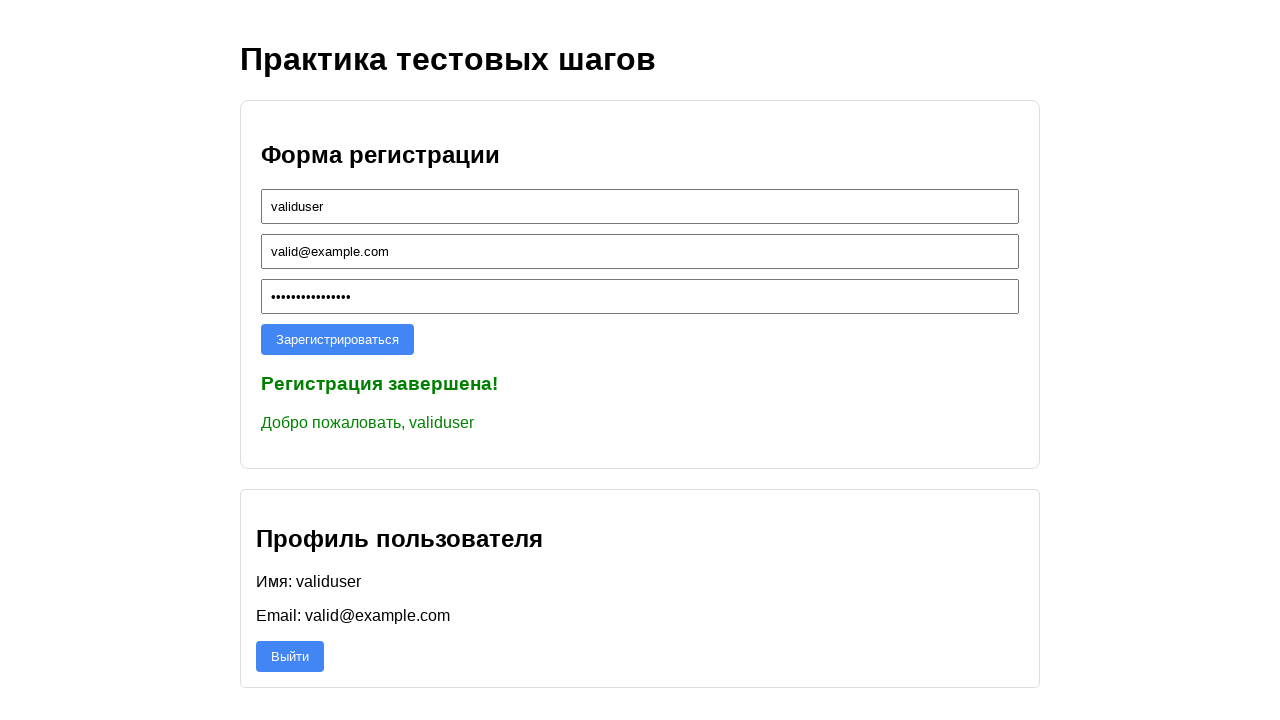